Tests checkbox functionality by clicking on two checkboxes to toggle their checked state - checking the first checkbox and unchecking the second checkbox

Starting URL: http://the-internet.herokuapp.com/checkboxes

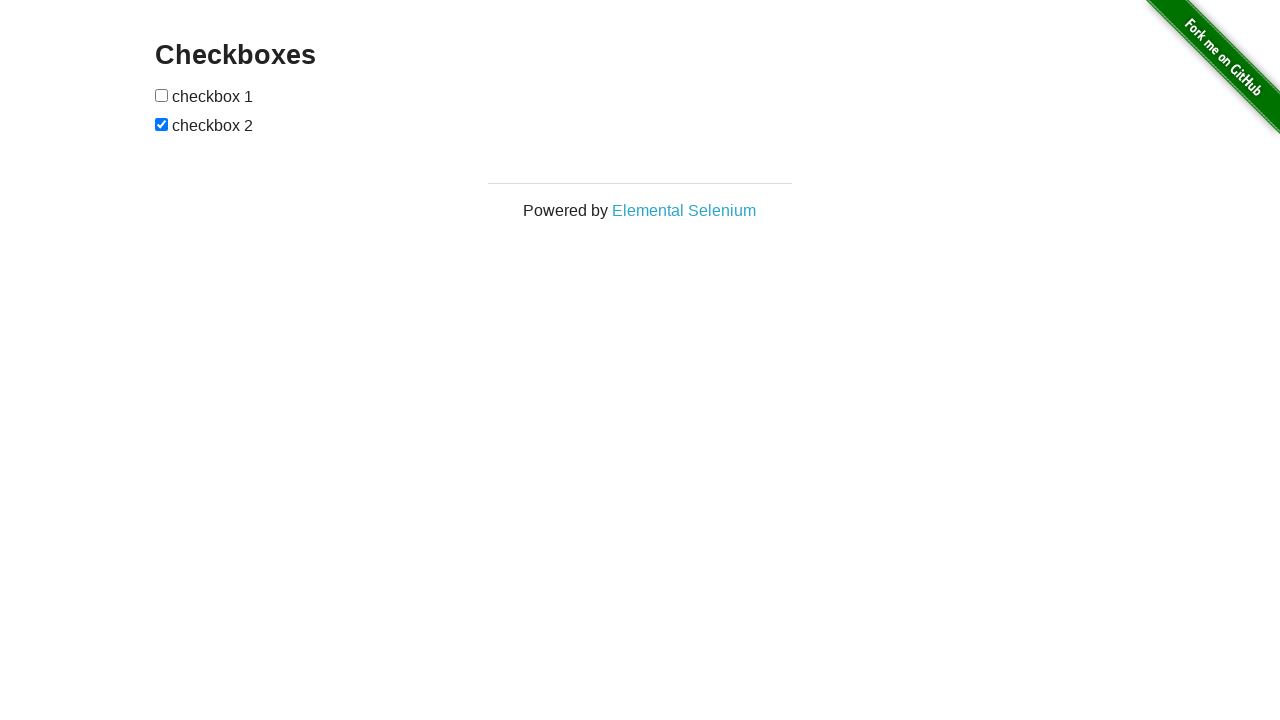

Located checkbox elements on the page
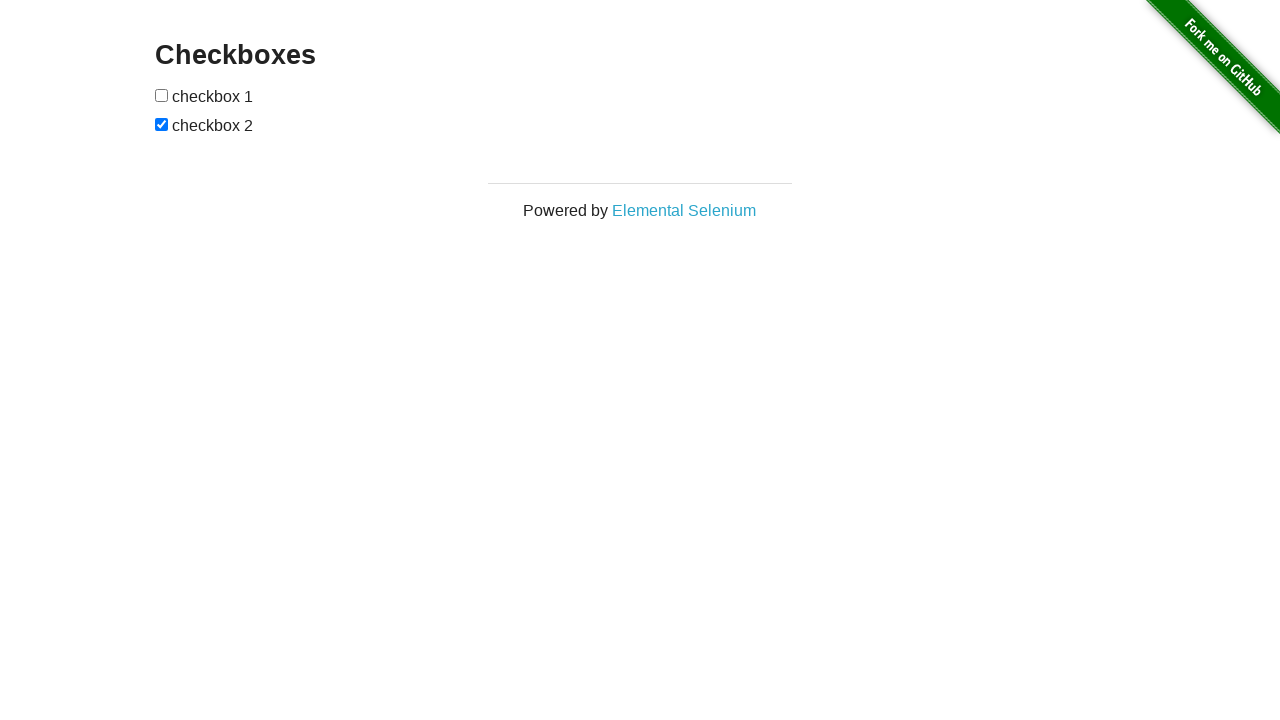

Clicked the first checkbox to check it at (162, 95) on [type=checkbox] >> nth=0
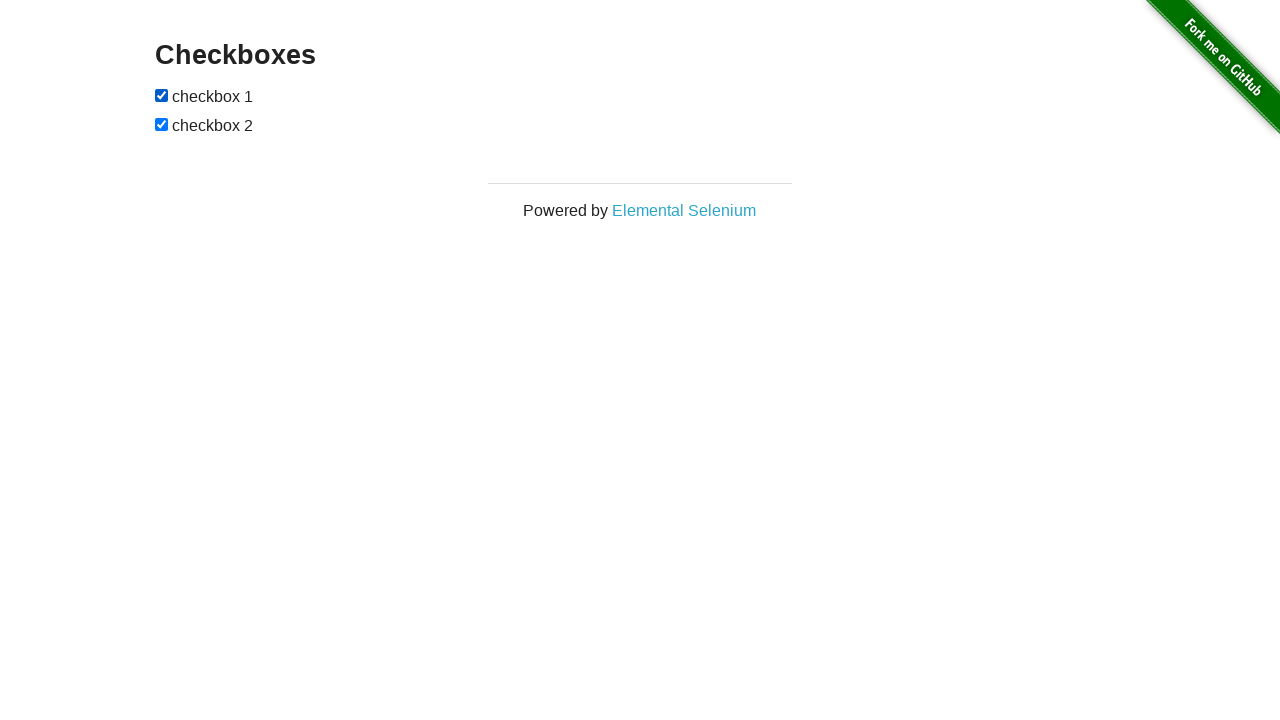

Clicked the second checkbox to uncheck it at (162, 124) on [type=checkbox] >> nth=1
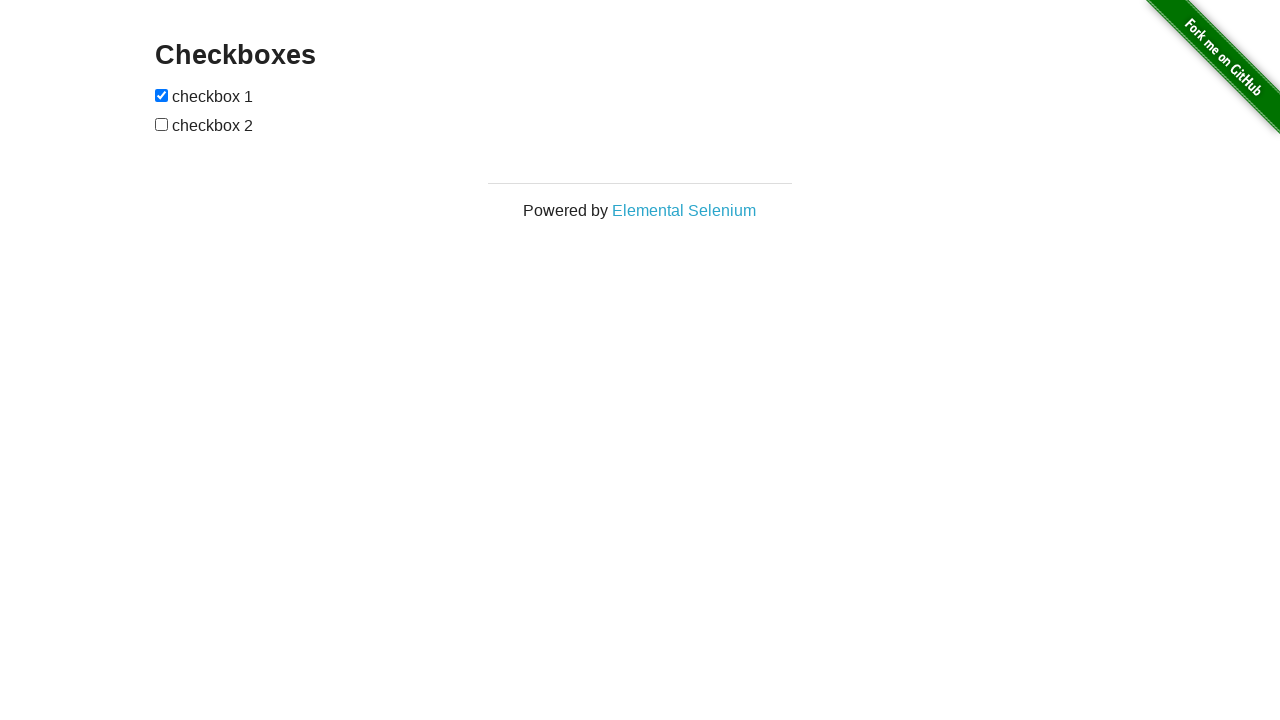

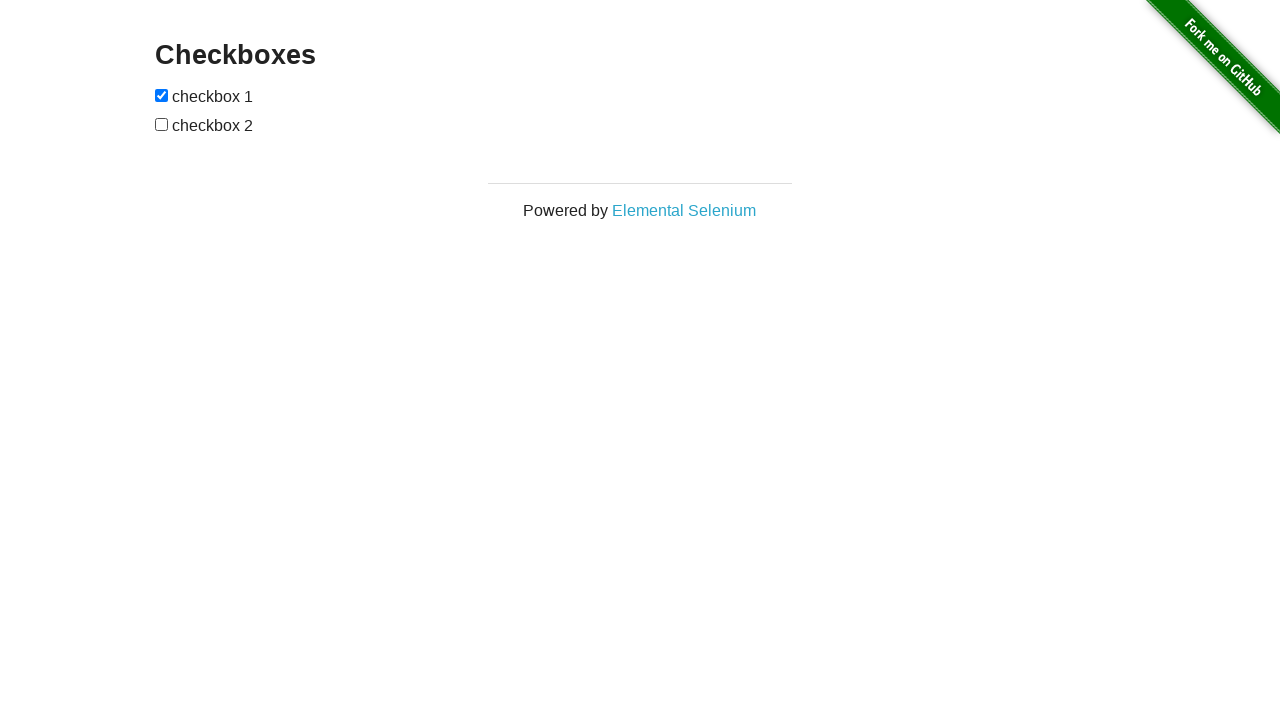